Tests custom checkbox and radio button functionality on a public Google Form by selecting a radio option for "Cần Thơ" and a checkbox for "Quảng Trị", then verifying their selected states.

Starting URL: https://docs.google.com/forms/d/e/1FAIpQLSfiypnd69zhuDkjKgqvpID9kwO29UCzeCVrGGtbNPZXQok0jA/viewform

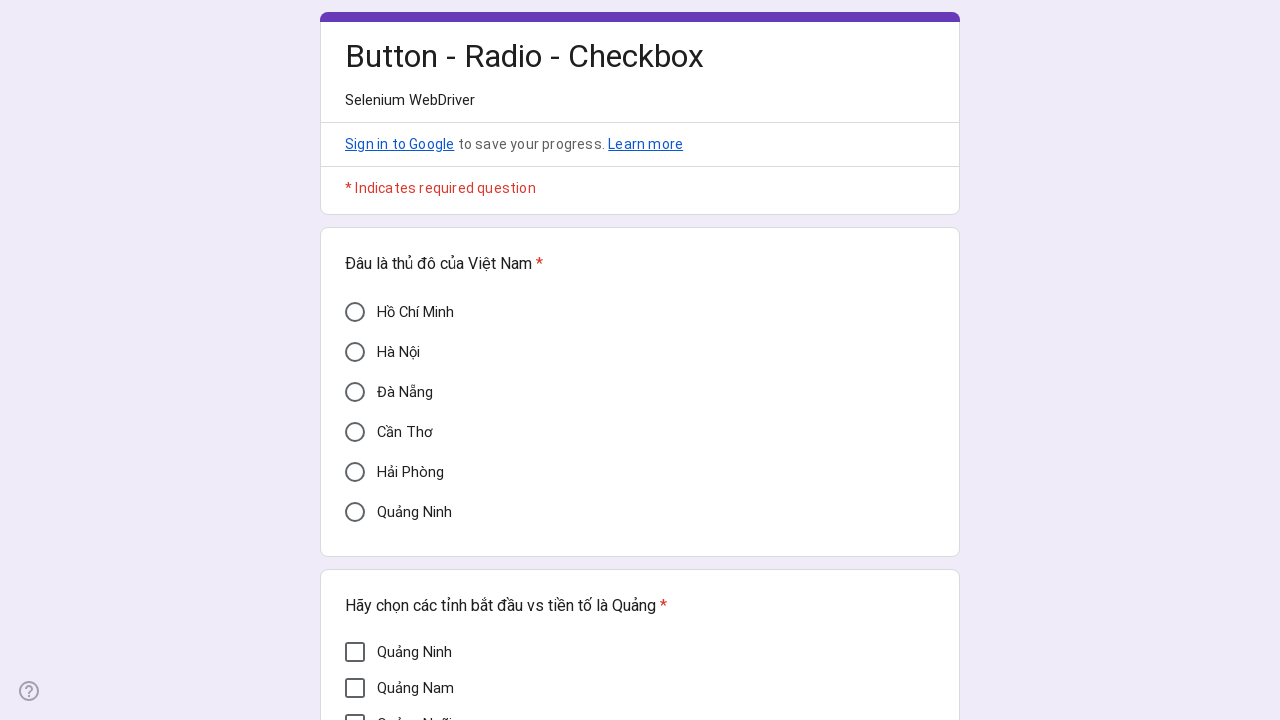

Waited for 'Cần Thơ' radio button to load
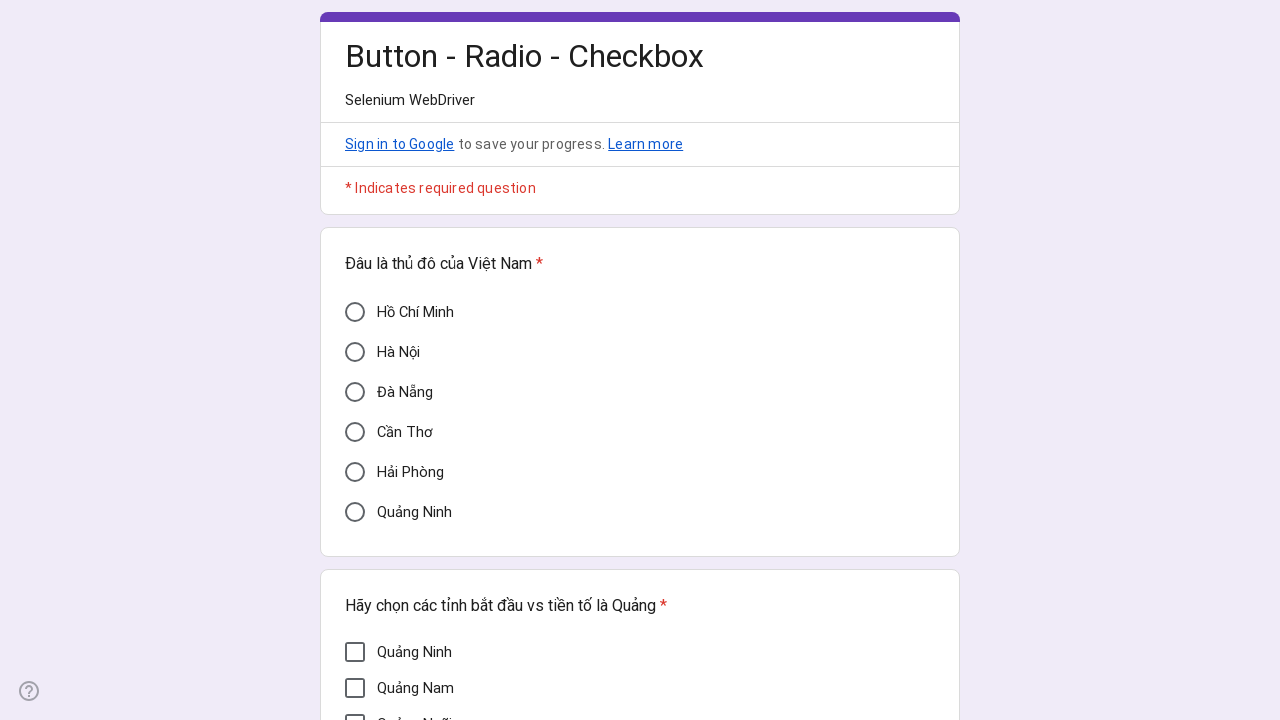

Clicked on 'Cần Thơ' radio button at (355, 432) on div[data-value='Cần Thơ']
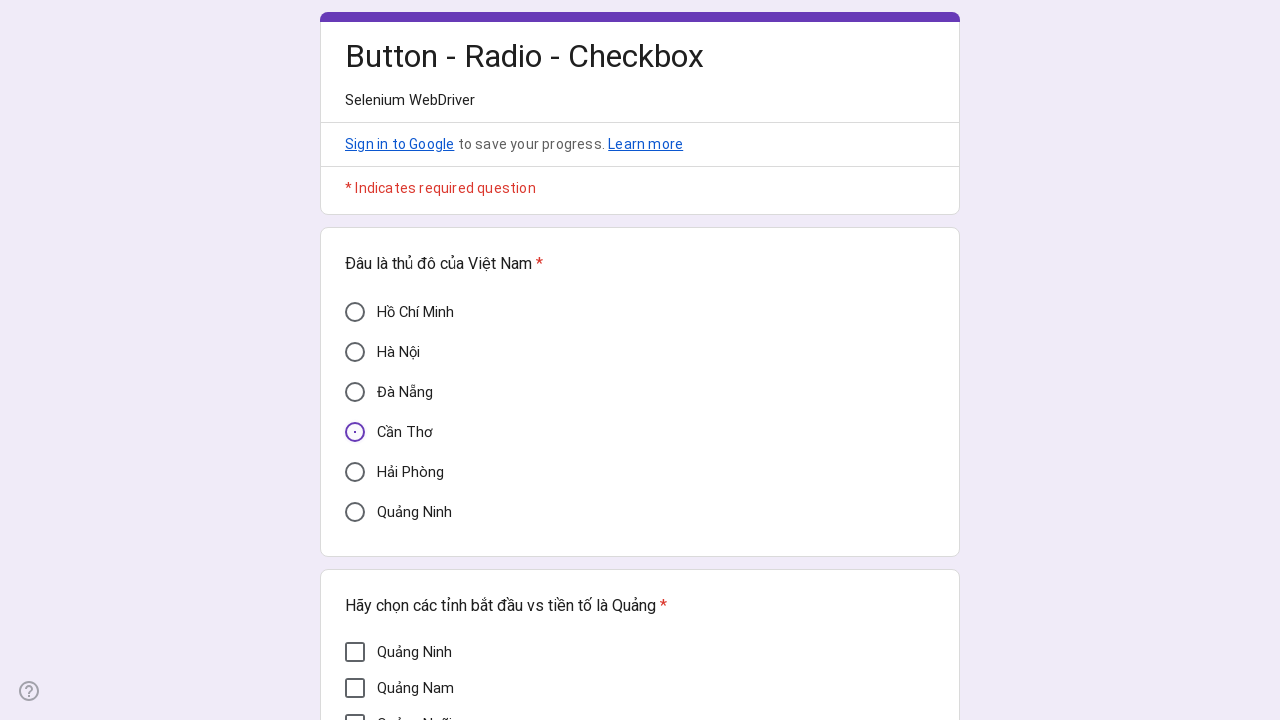

Verified 'Cần Thơ' radio button is selected (aria-checked=true)
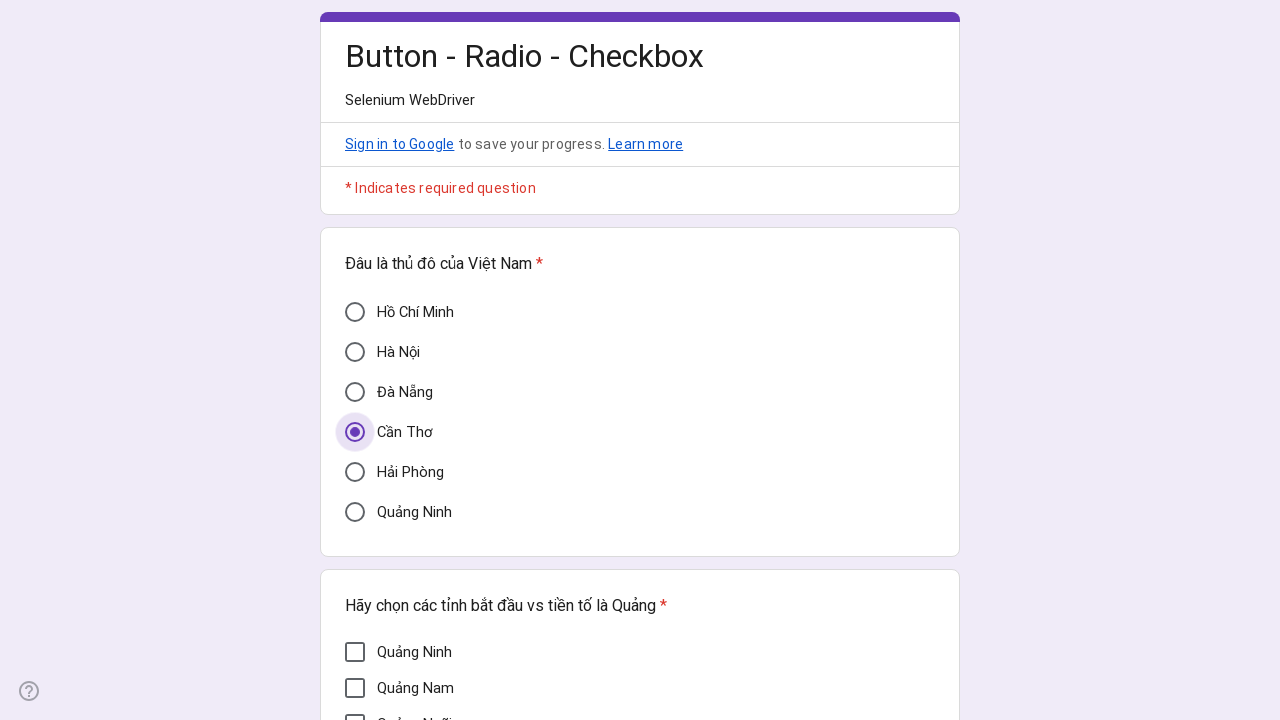

Clicked on 'Quảng Trị' checkbox at (355, 483) on div[aria-label='Quảng Trị']
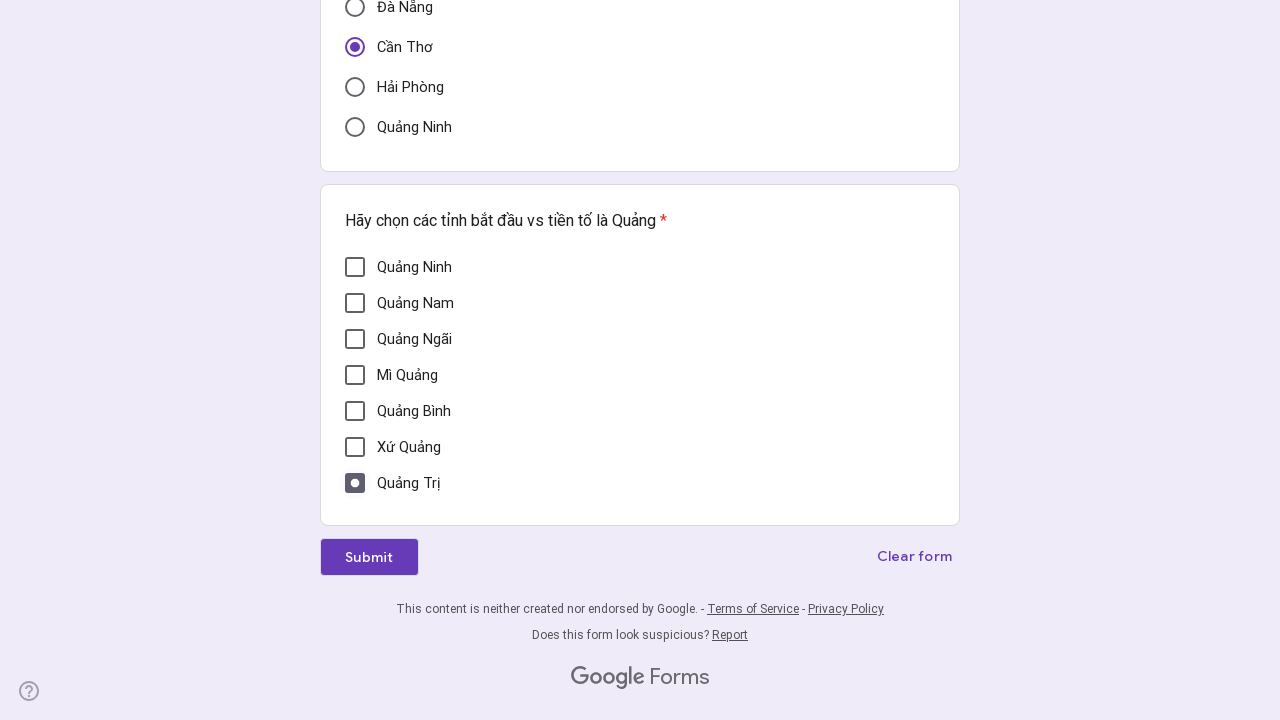

Verified 'Quảng Trị' checkbox is selected (aria-checked=true)
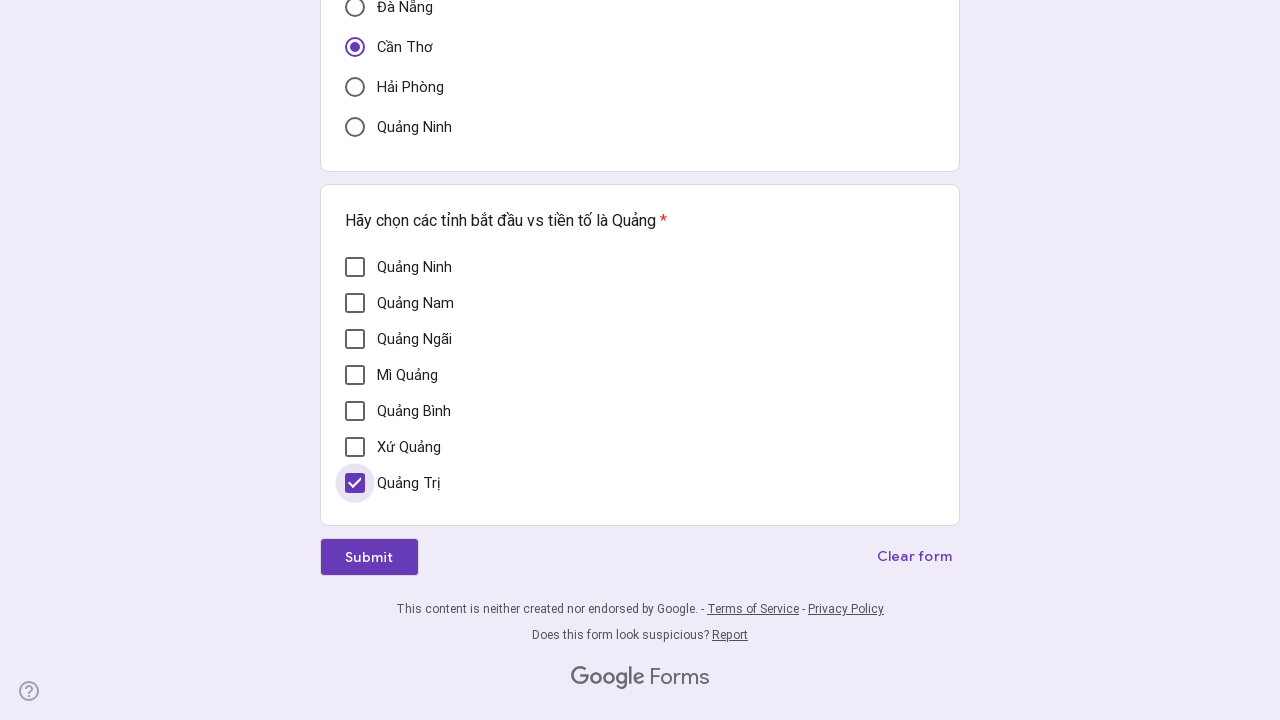

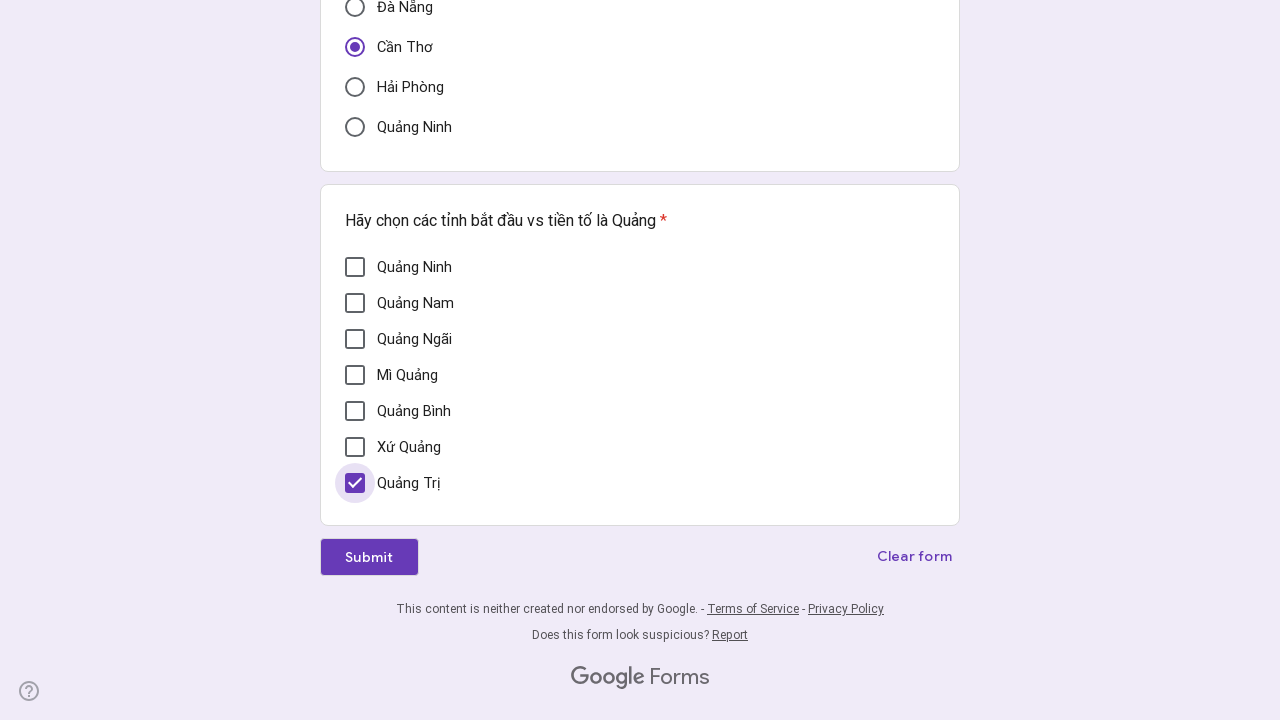